Tests drag and drop functionality using the built-in drag and drop method to drag element A to element B and verifying the swap occurred

Starting URL: https://the-internet.herokuapp.com/drag_and_drop

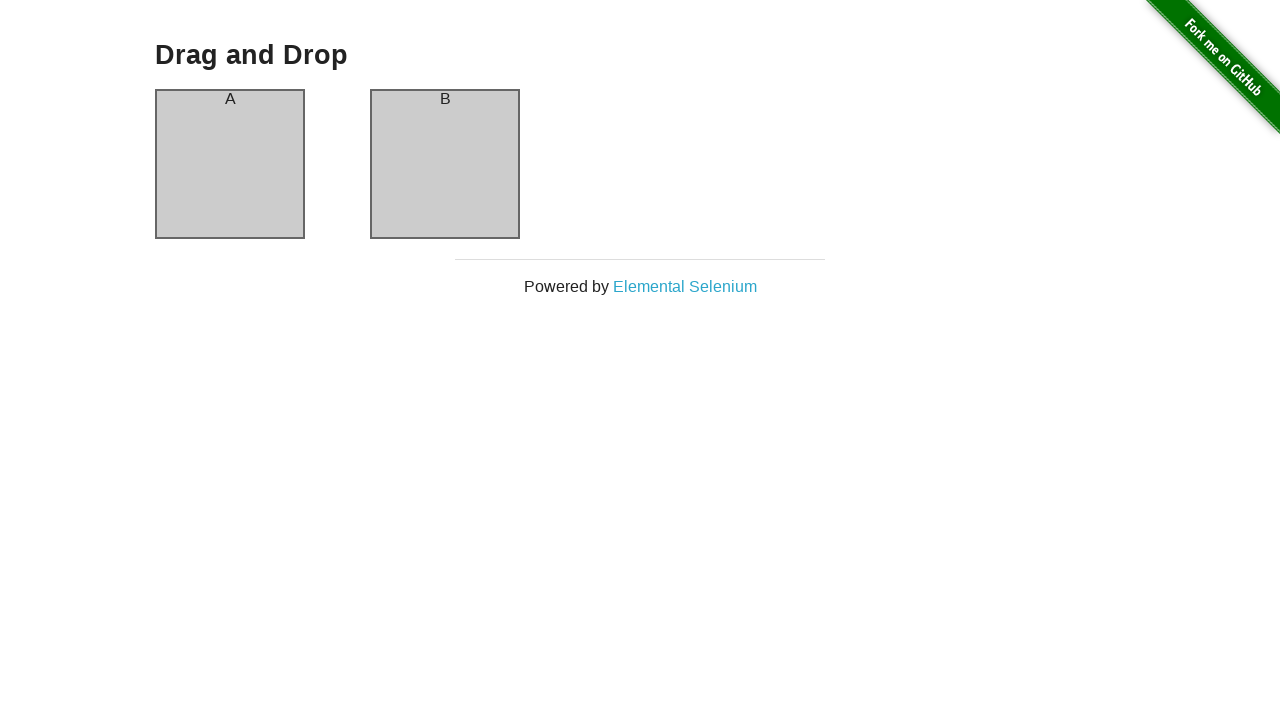

Located source element (column-a)
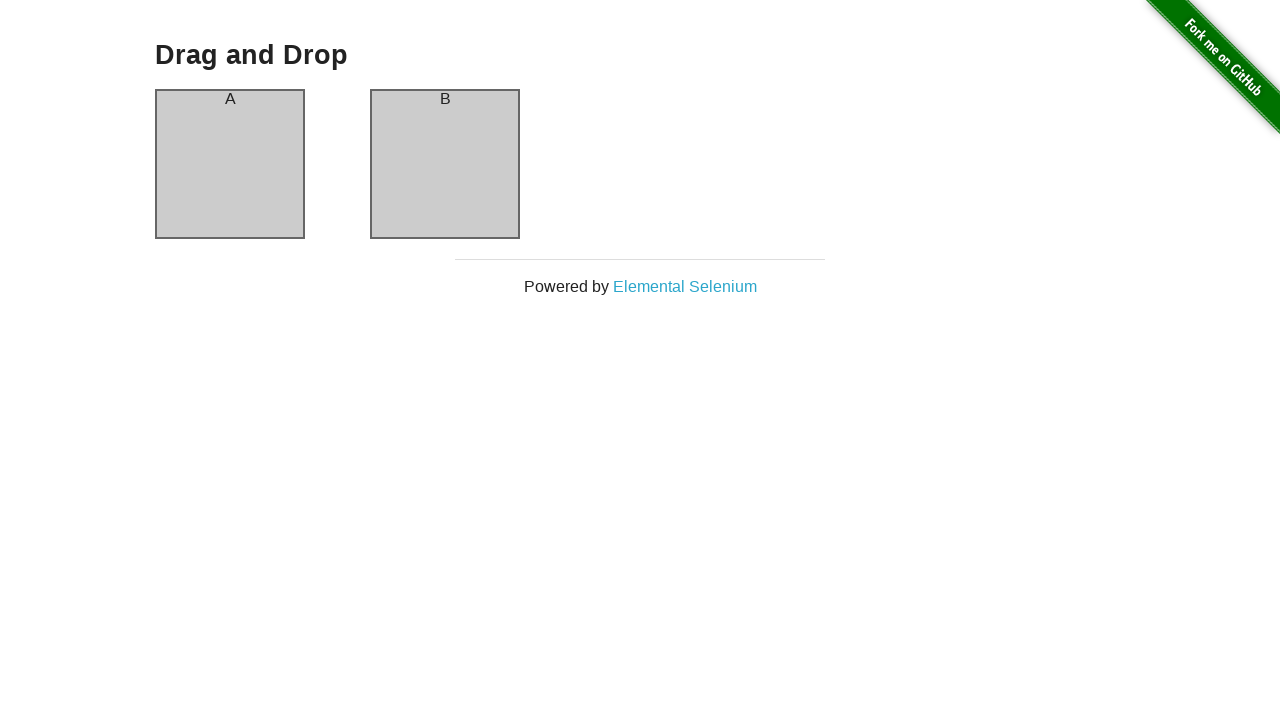

Located target element (column-b)
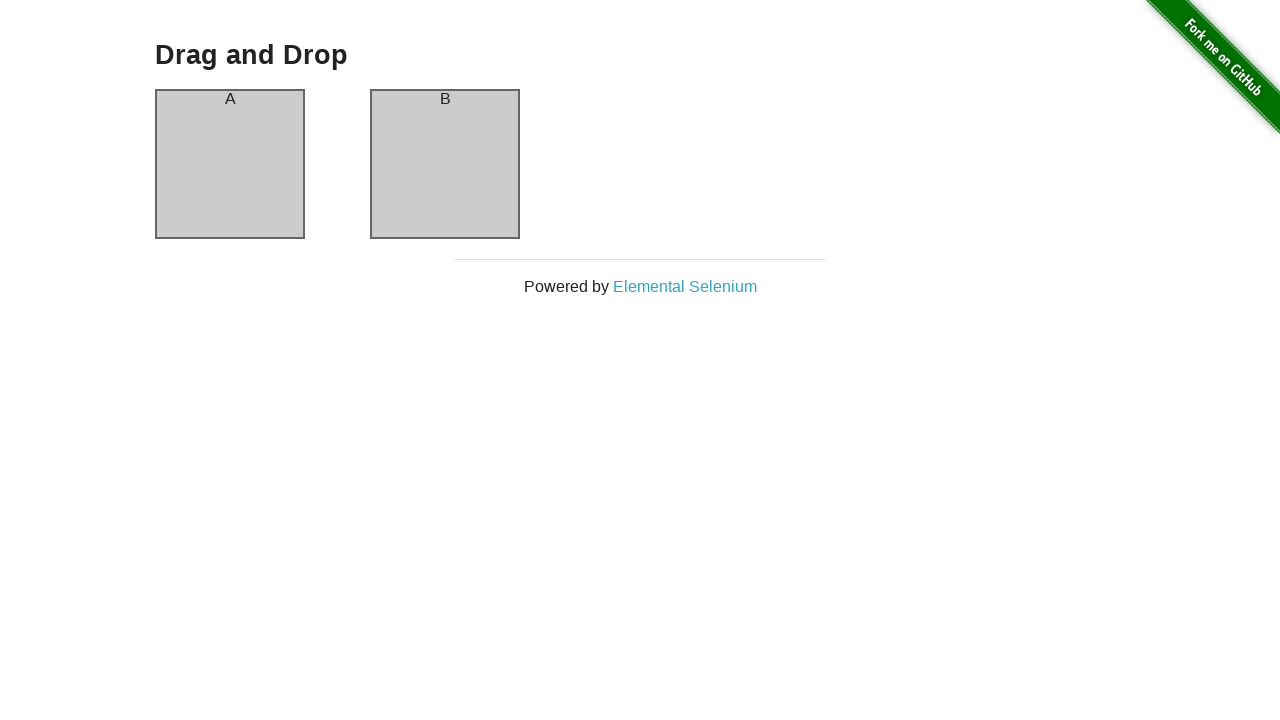

Dragged column-a to column-b at (445, 164)
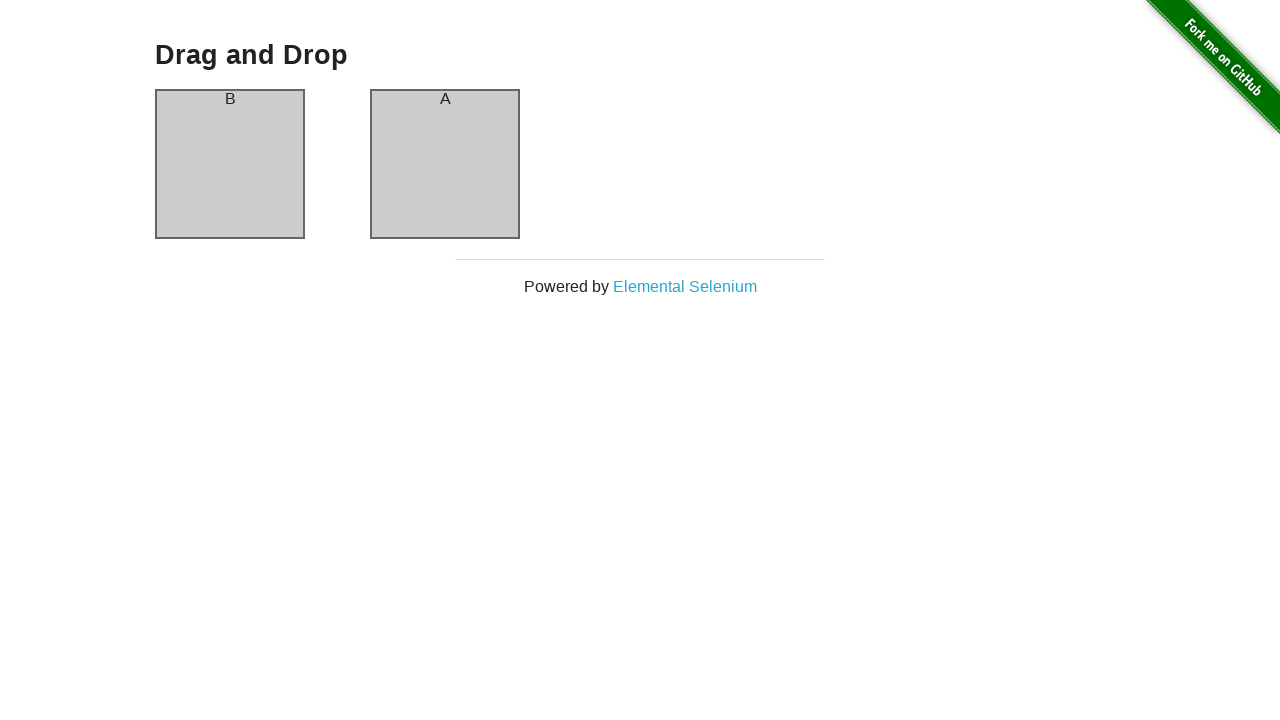

Verified column-a header is present after drag and drop swap
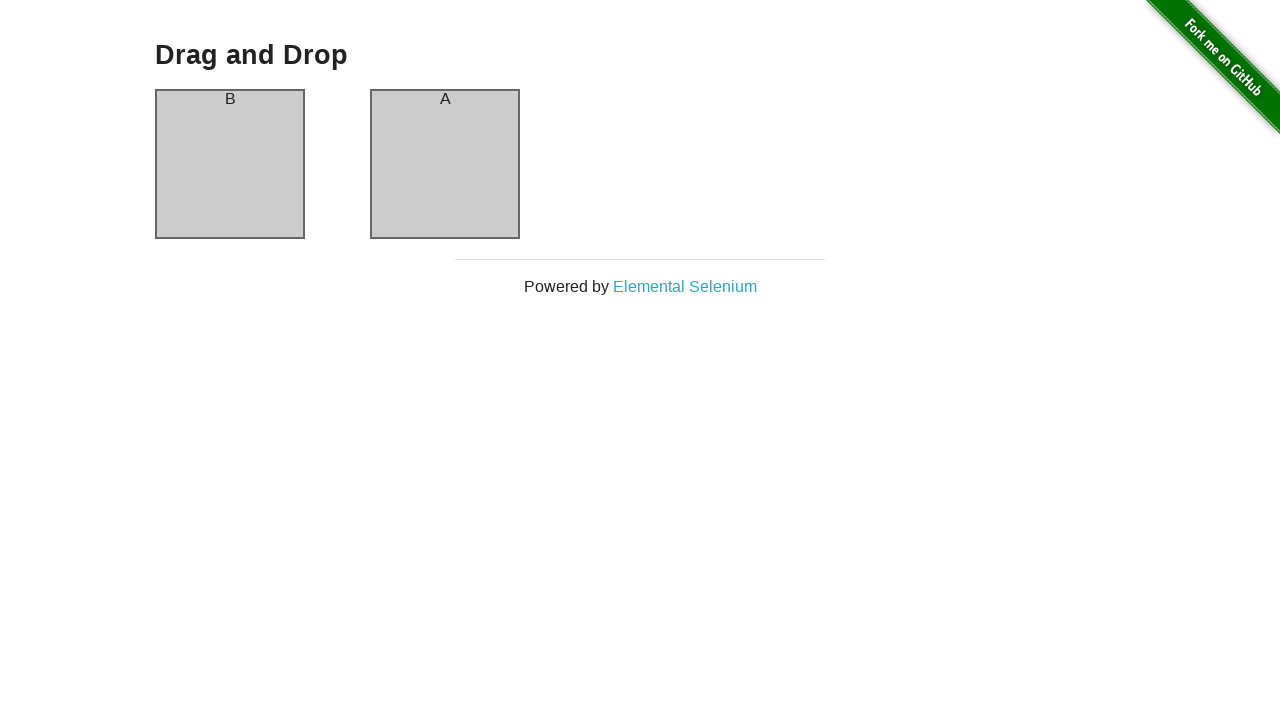

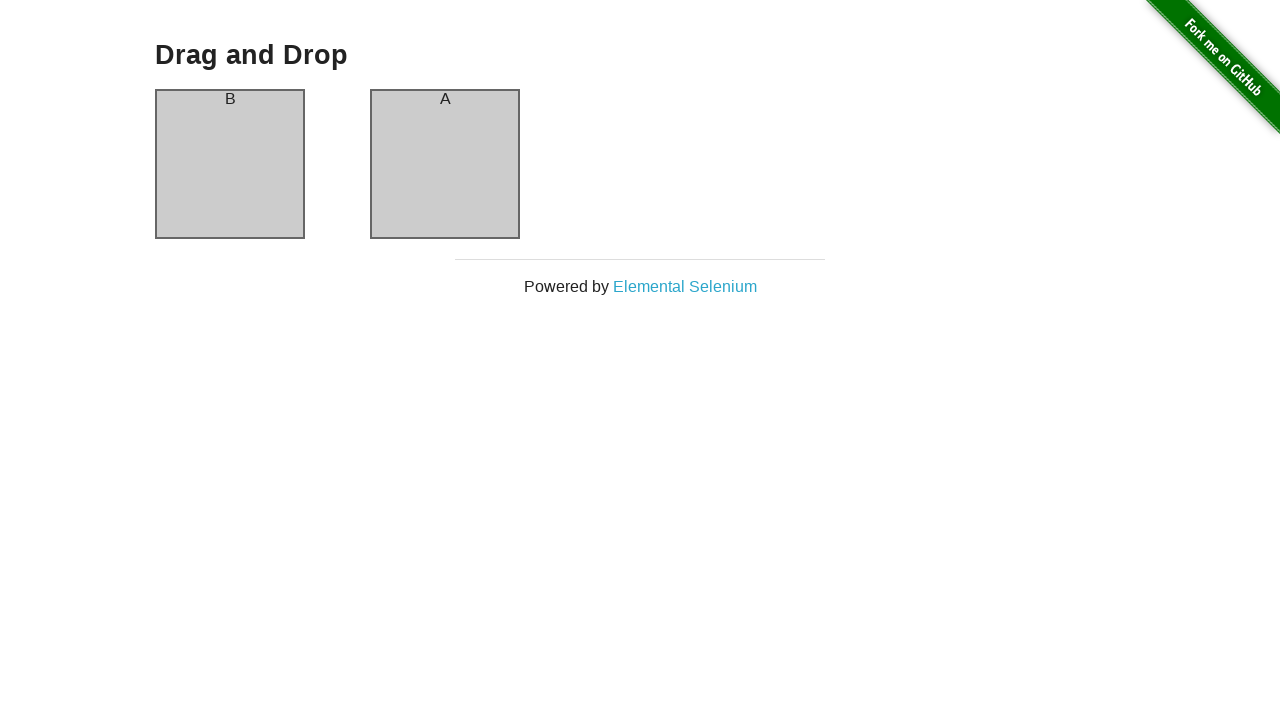